Tests dropdown selection functionality by selecting "Option 2" from a dropdown menu and verifying the selection was successful.

Starting URL: http://the-internet.herokuapp.com/dropdown

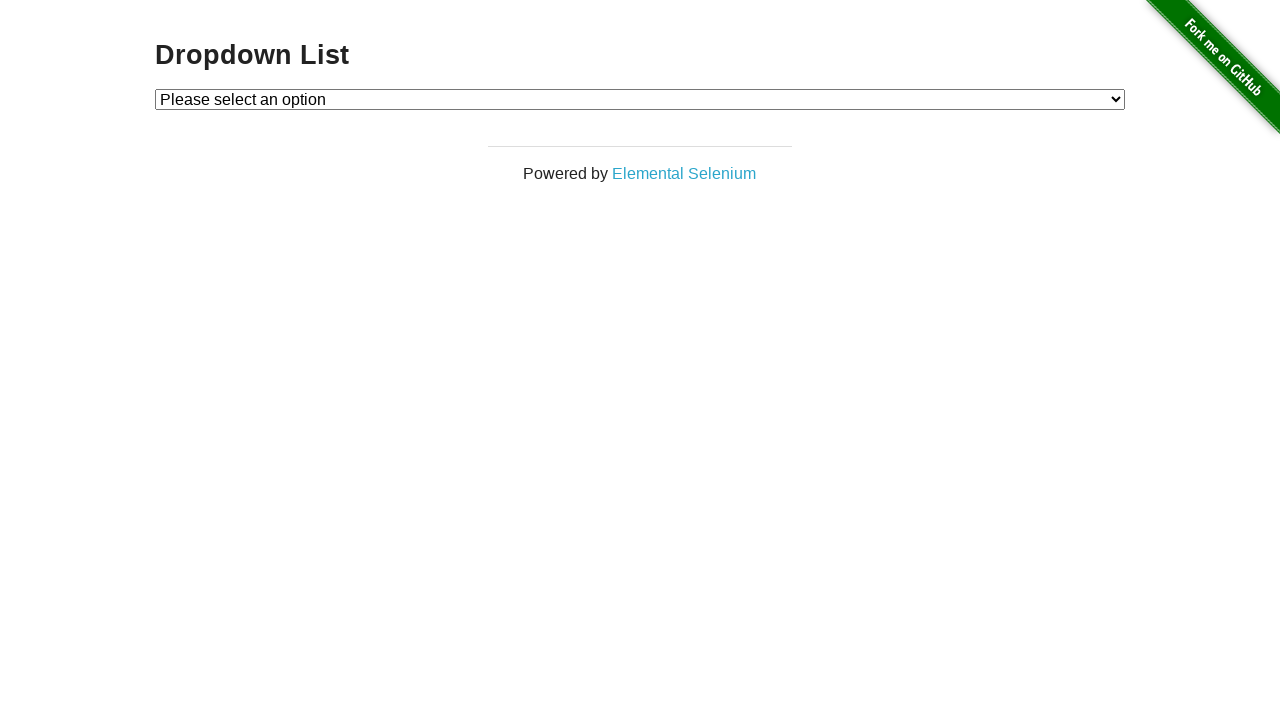

Selected 'Option 2' from dropdown menu on #dropdown
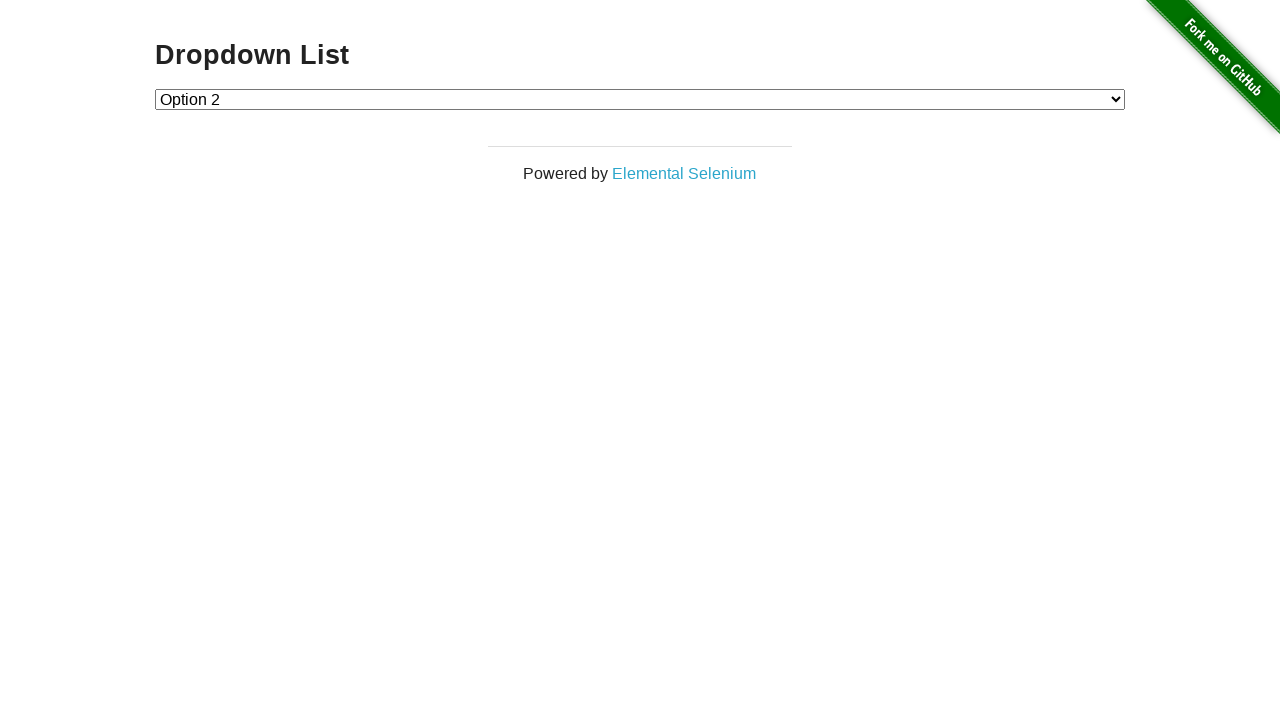

Retrieved selected dropdown value
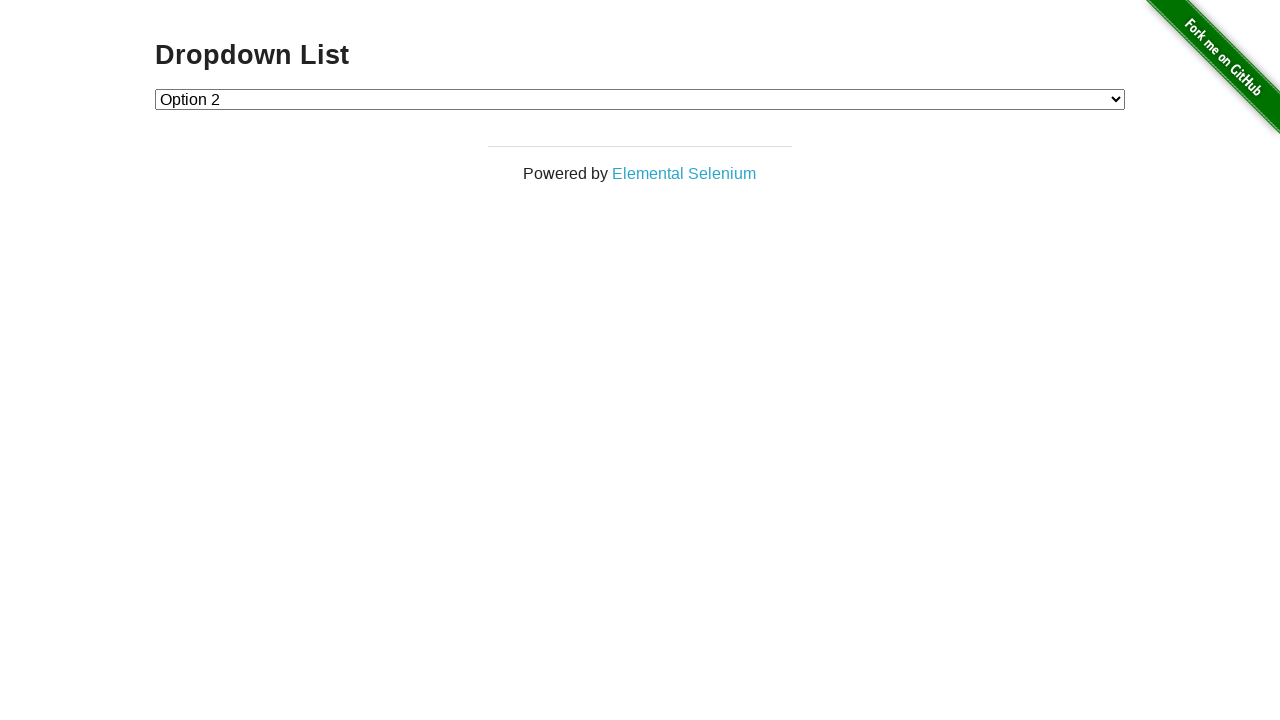

Verified that 'Option 2' is selected in dropdown
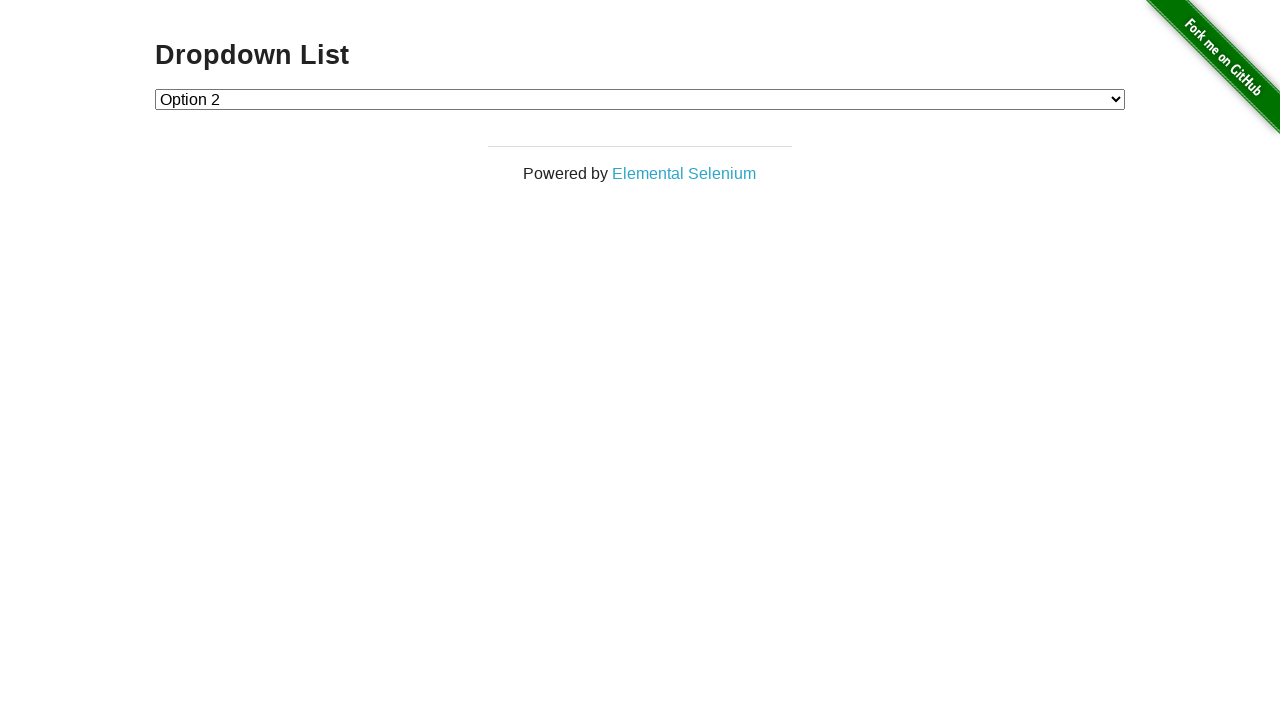

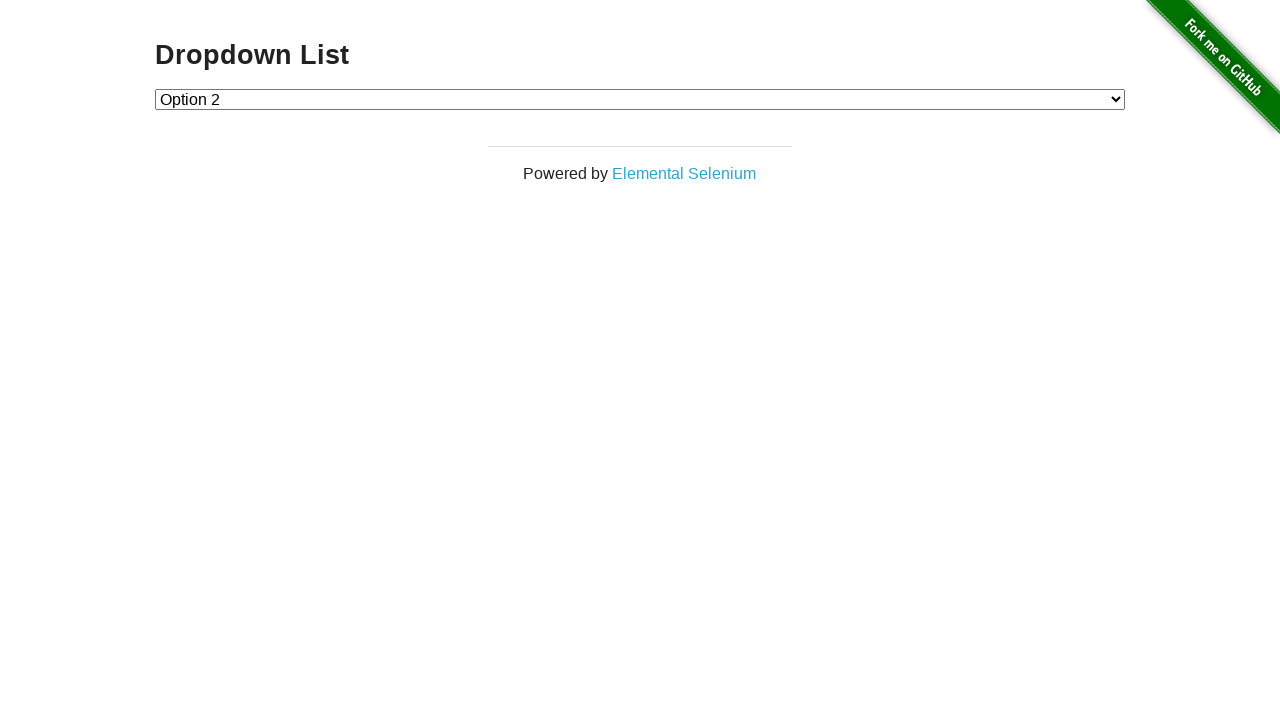